Tests file upload and download functionality on DemoQA by uploading a sample file to the upload input and clicking the download button.

Starting URL: https://demoqa.com/upload-download

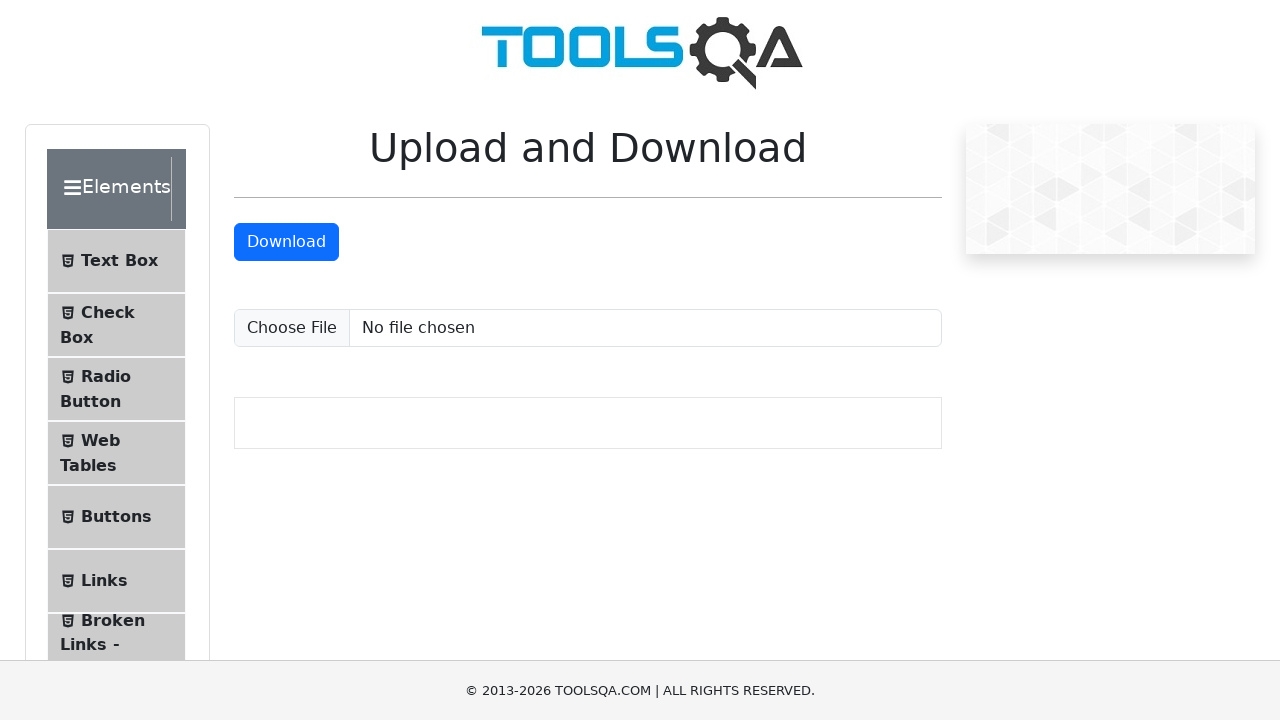

Created temporary test file for upload
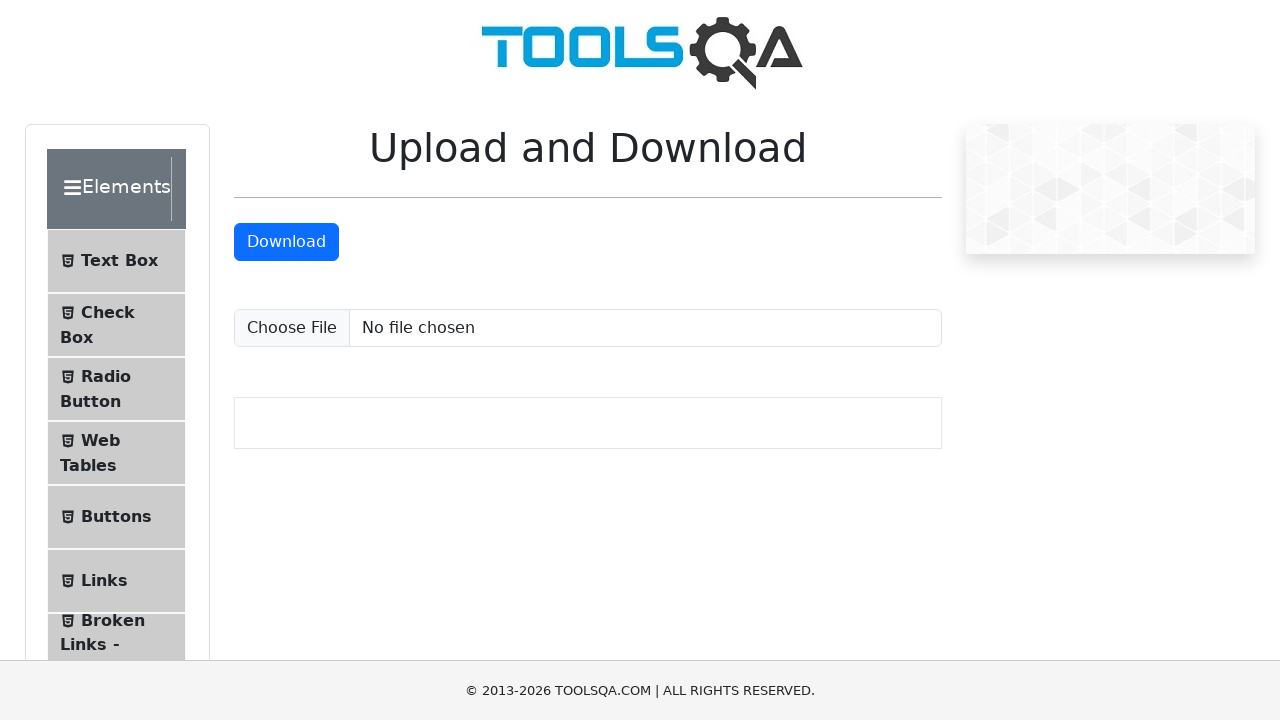

Uploaded test file using file input
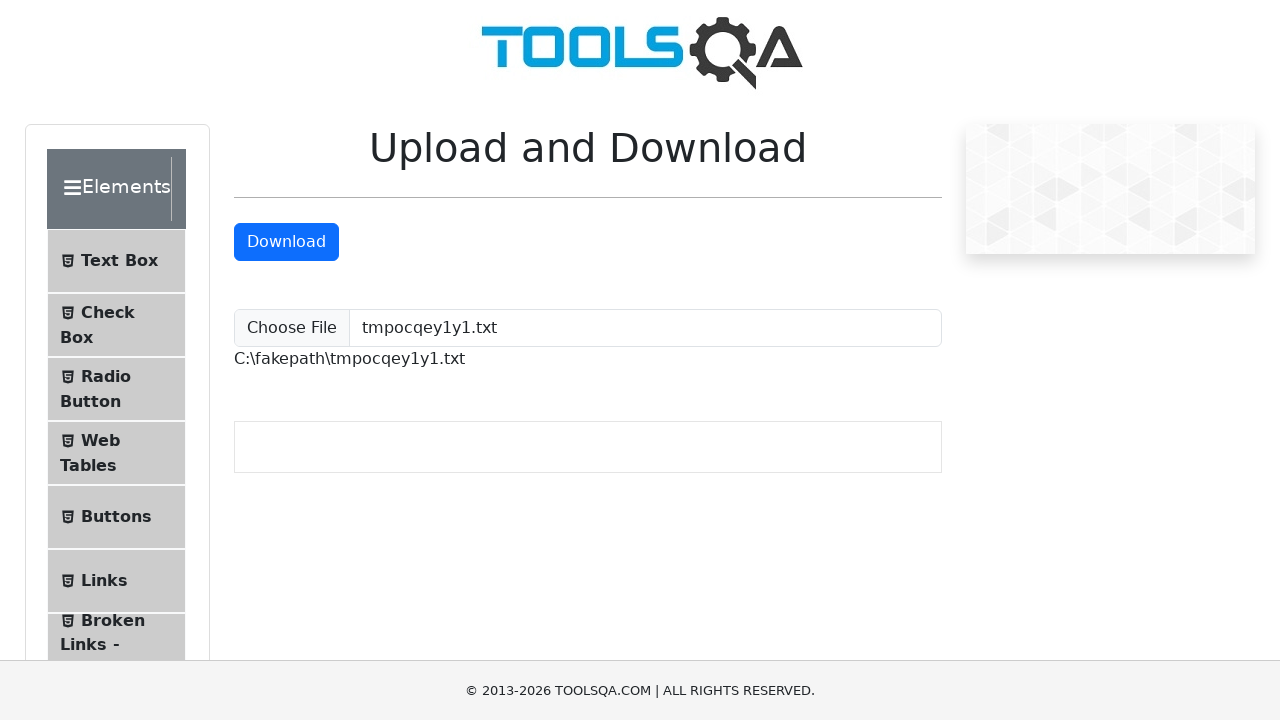

Upload confirmation message appeared
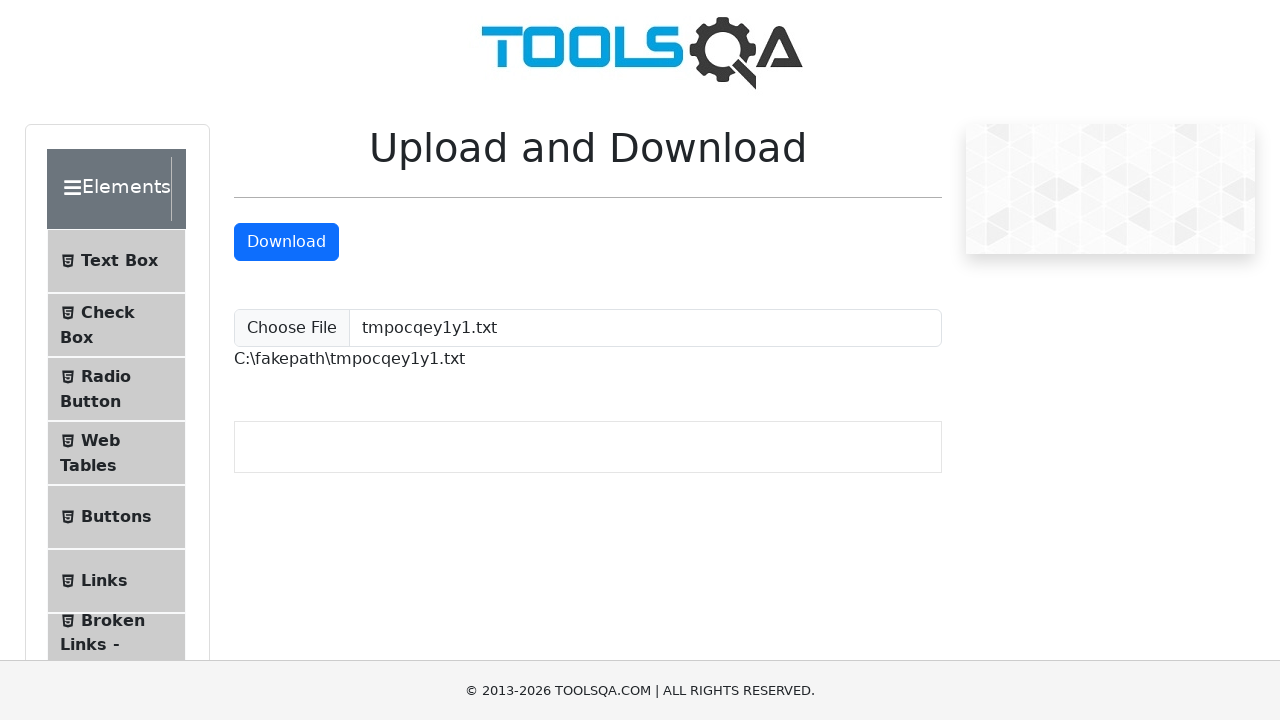

Clicked download button at (286, 242) on #downloadButton
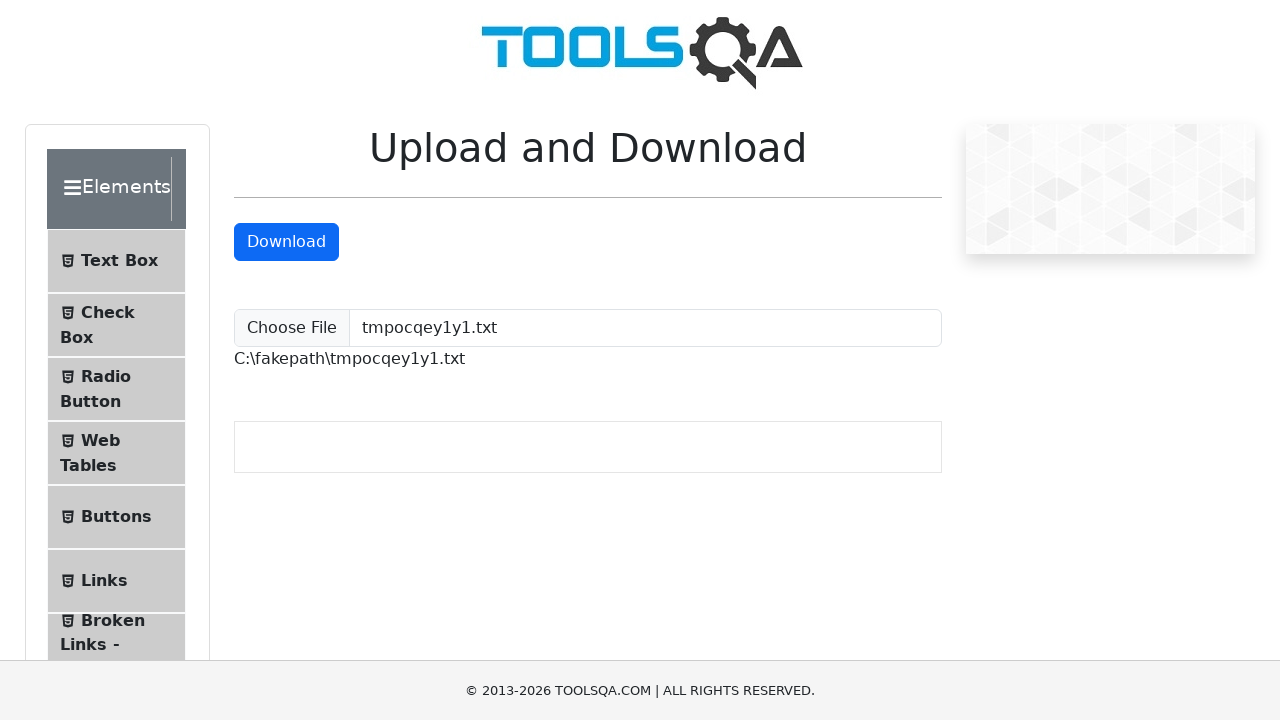

Cleaned up temporary test file
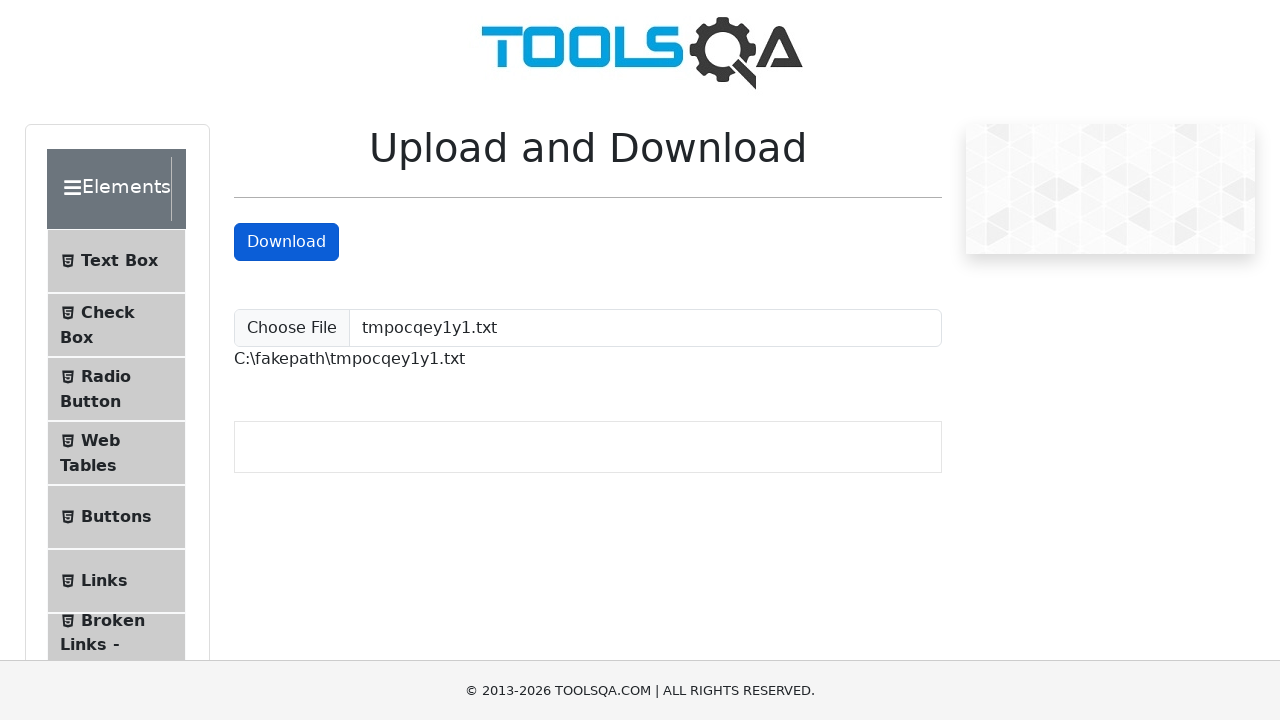

Waited for download to initiate
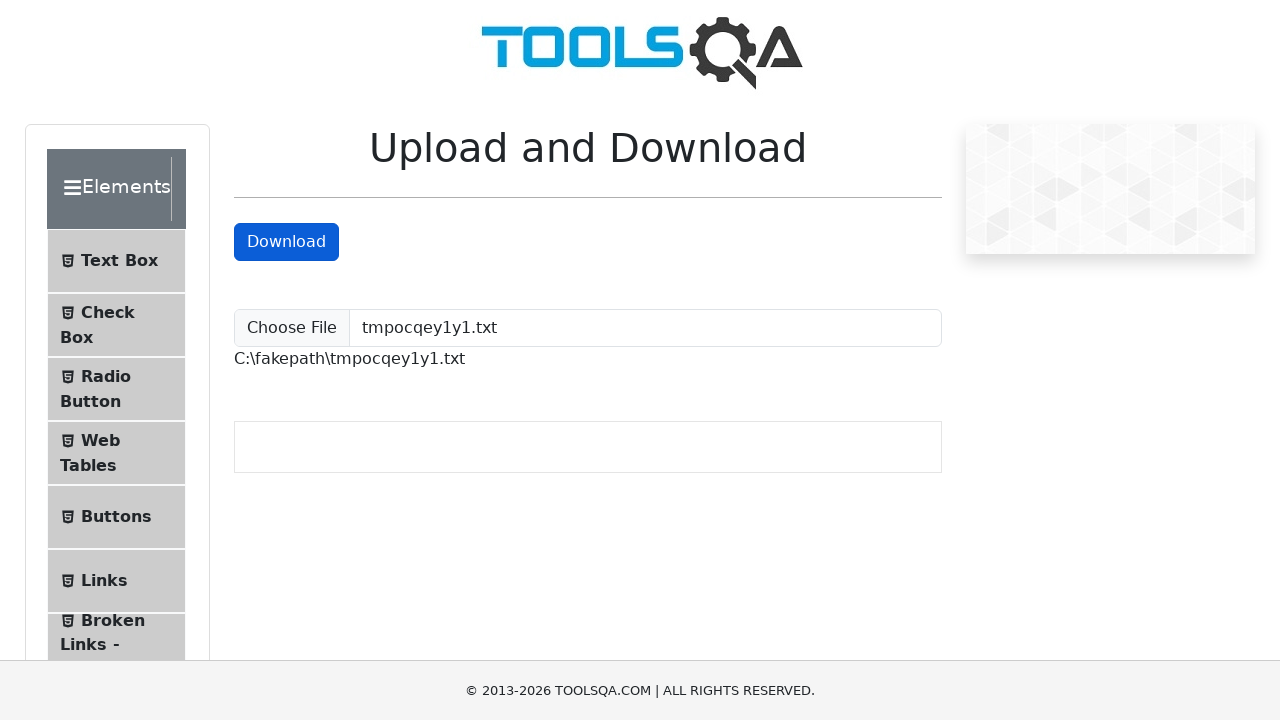

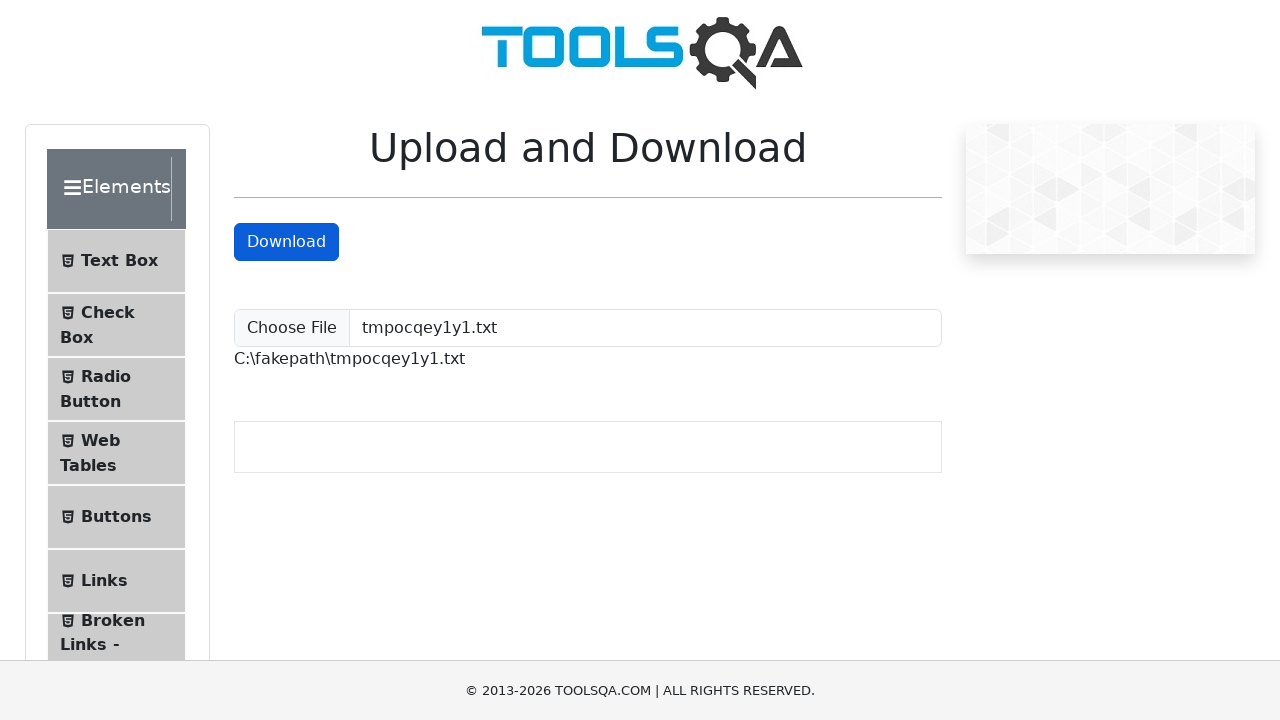